Tests a page that randomly displays typos by refreshing multiple times and checking if the text is correct

Starting URL: https://the-internet.herokuapp.com/typos

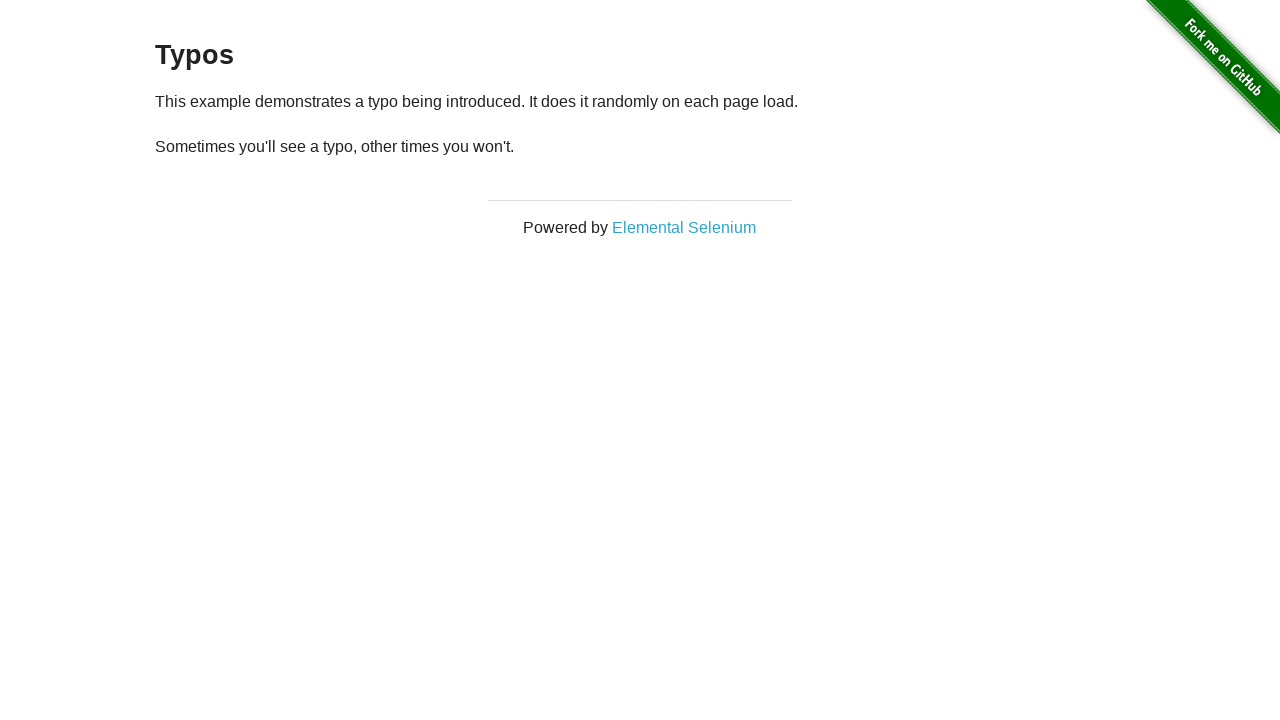

Navigated to typos test page
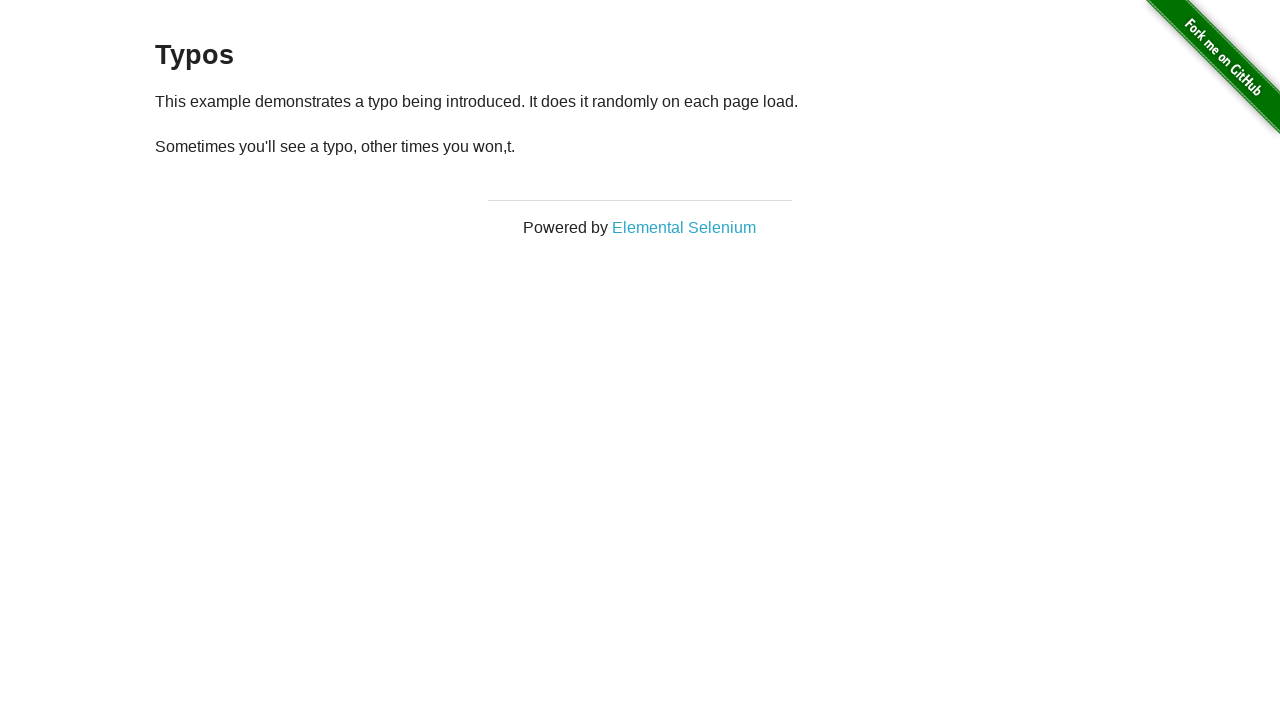

Located second paragraph element (iteration 1)
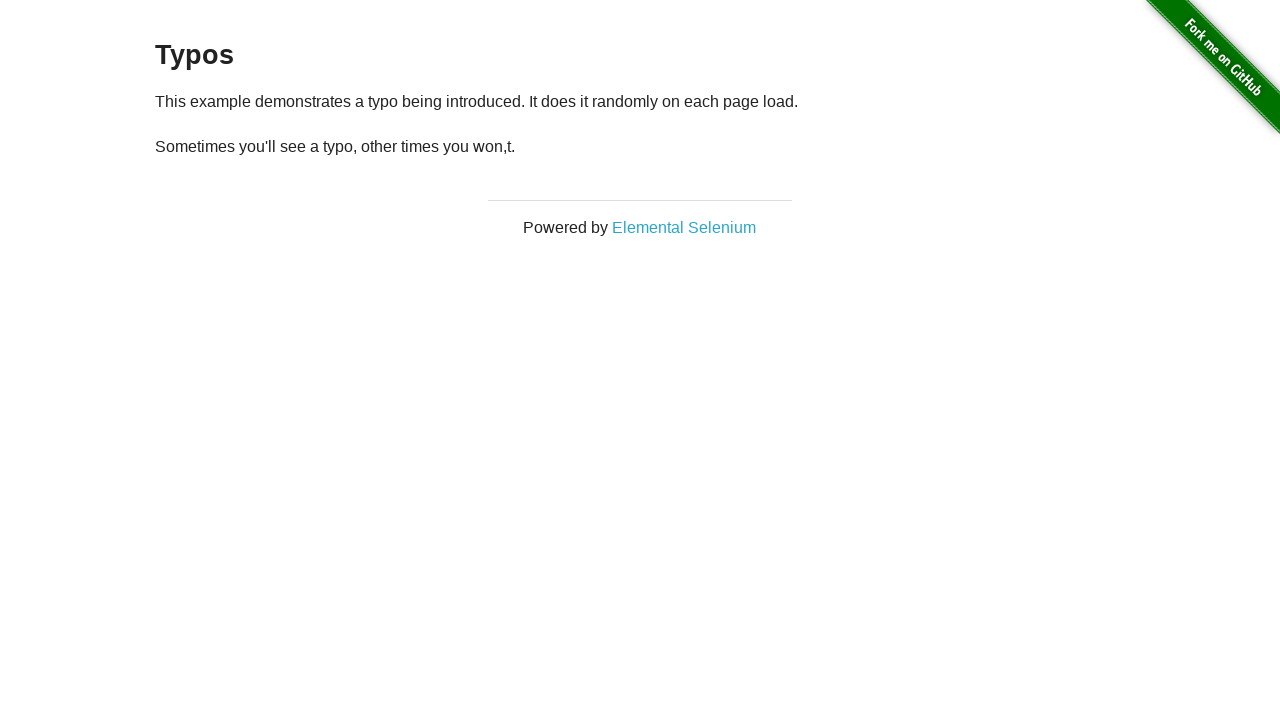

Retrieved text content: 
  Sometimes you'll see a typo, other times you won,t.

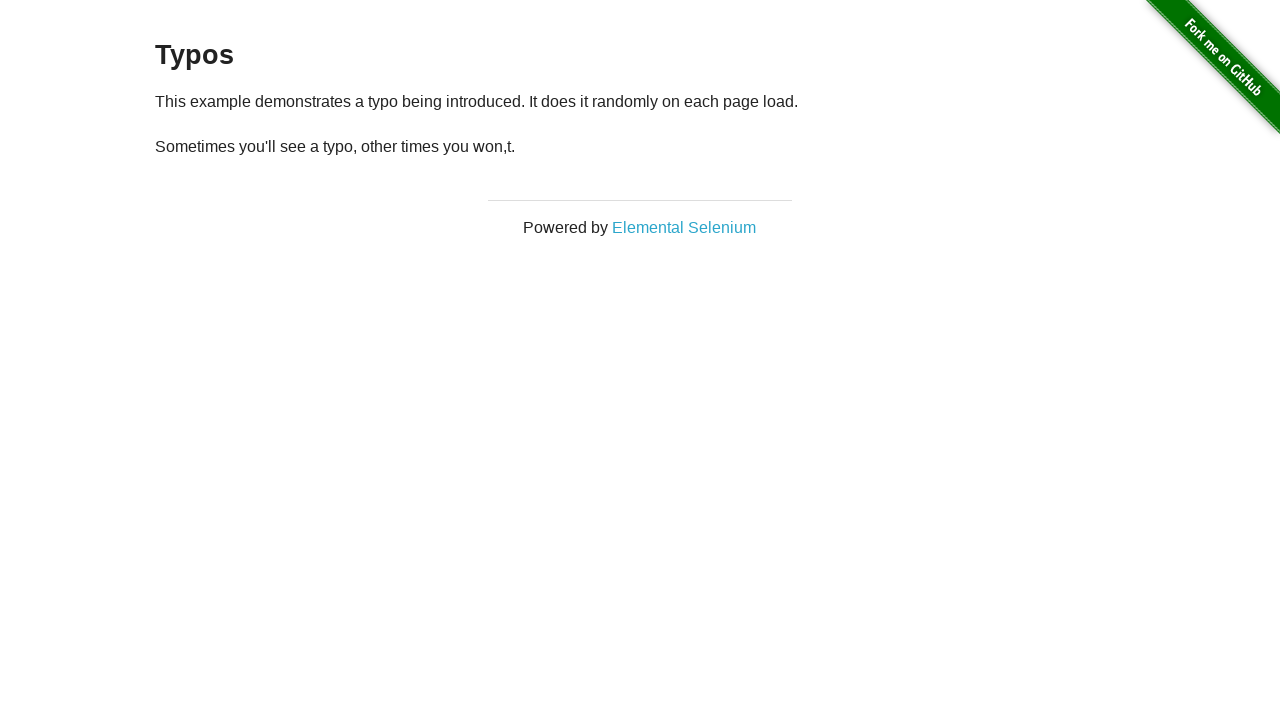

Iteration 1: Found typo - 
  Sometimes you'll see a typo, other times you won,t.

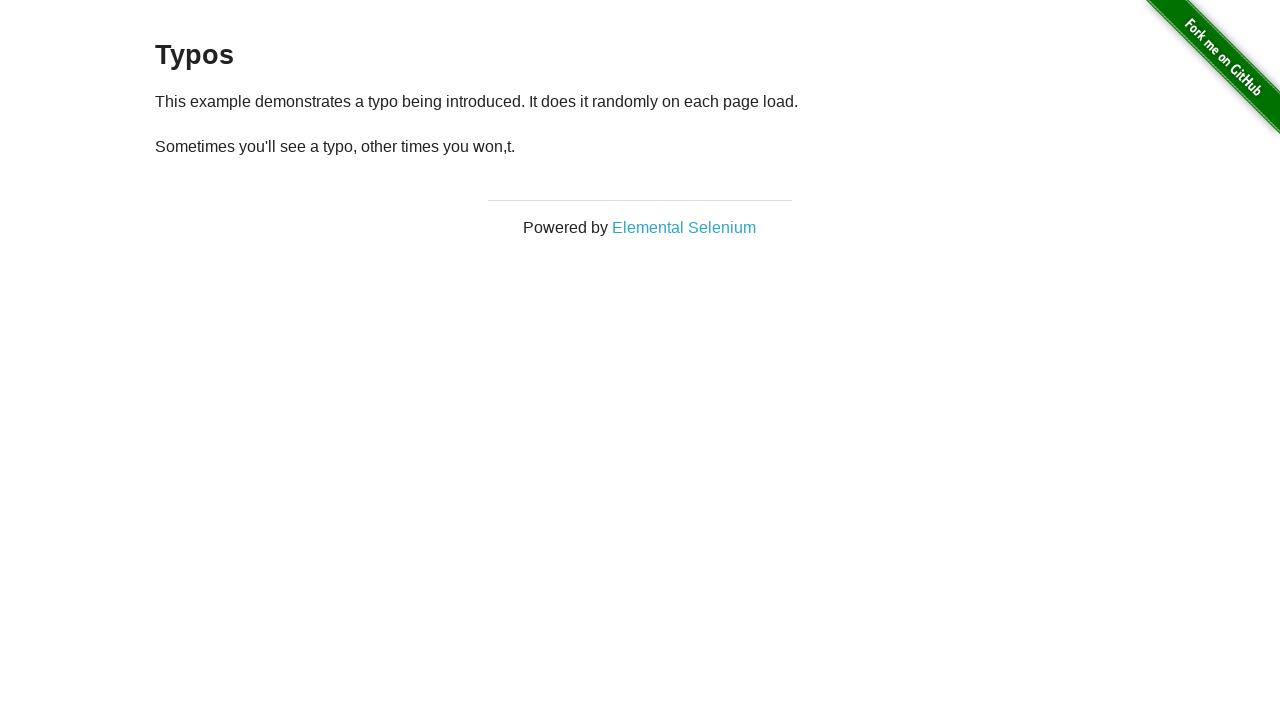

Refreshed page for next iteration
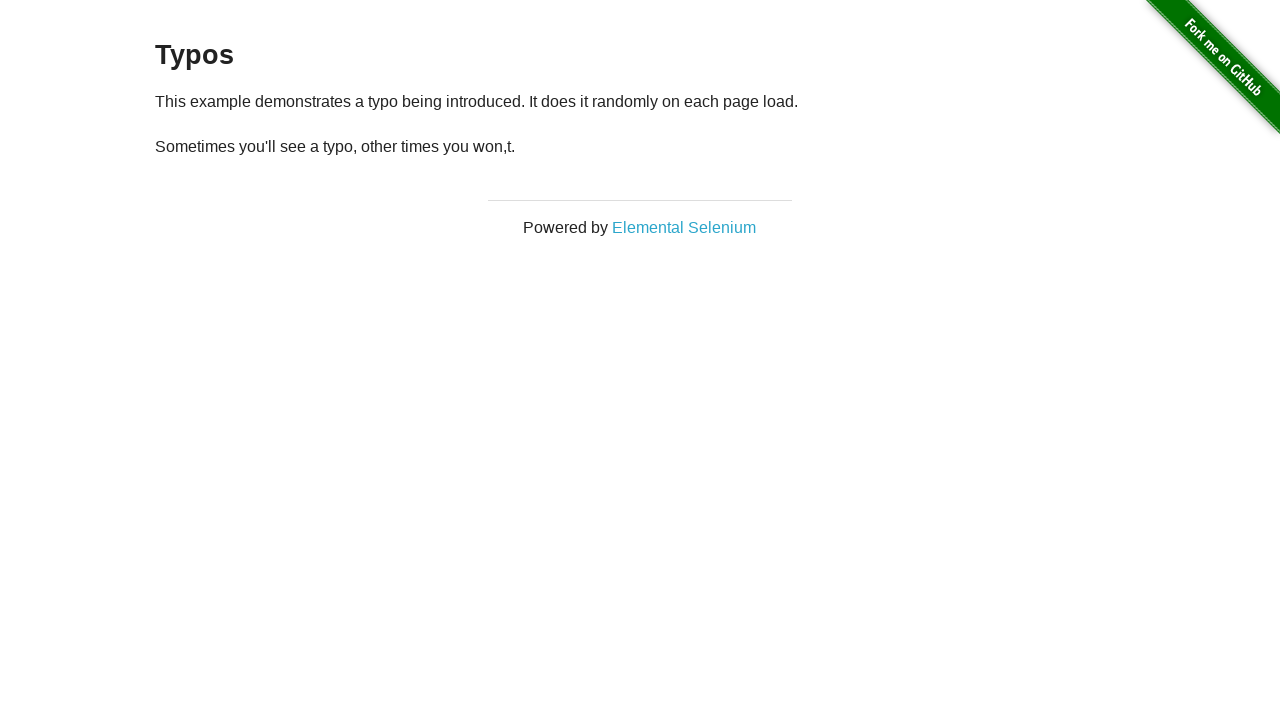

Located second paragraph element (iteration 2)
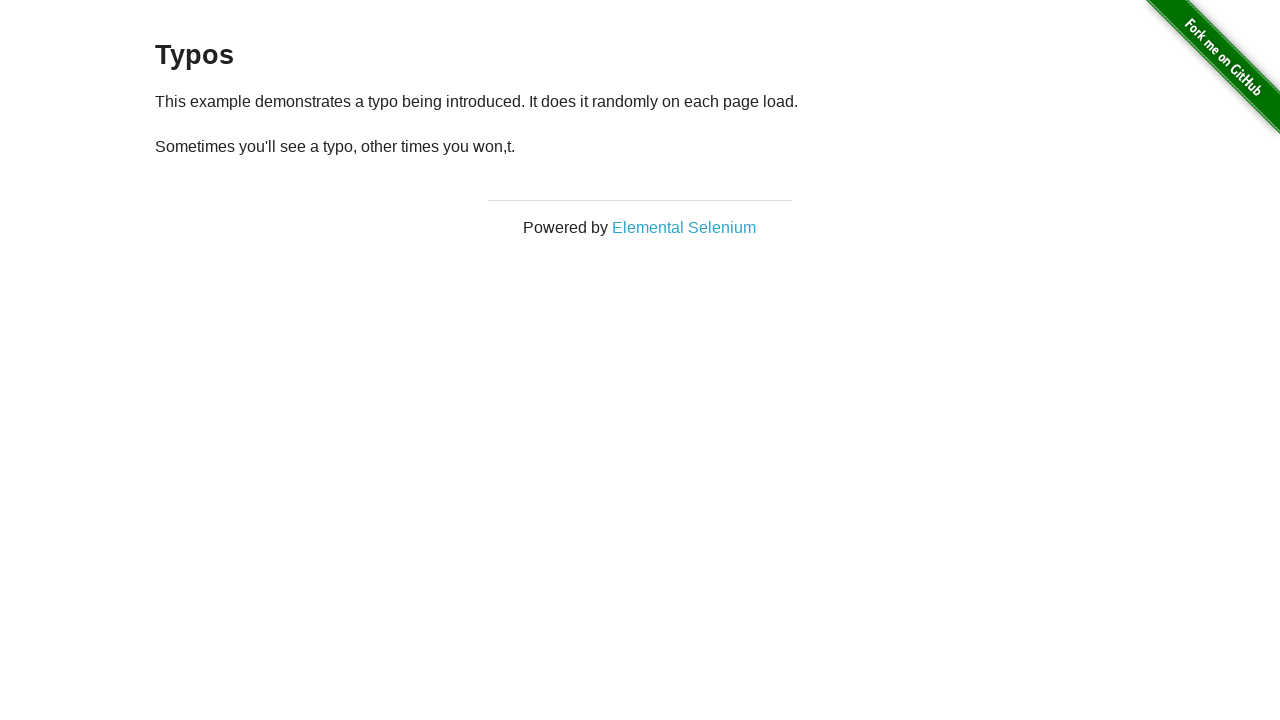

Retrieved text content: 
  Sometimes you'll see a typo, other times you won,t.

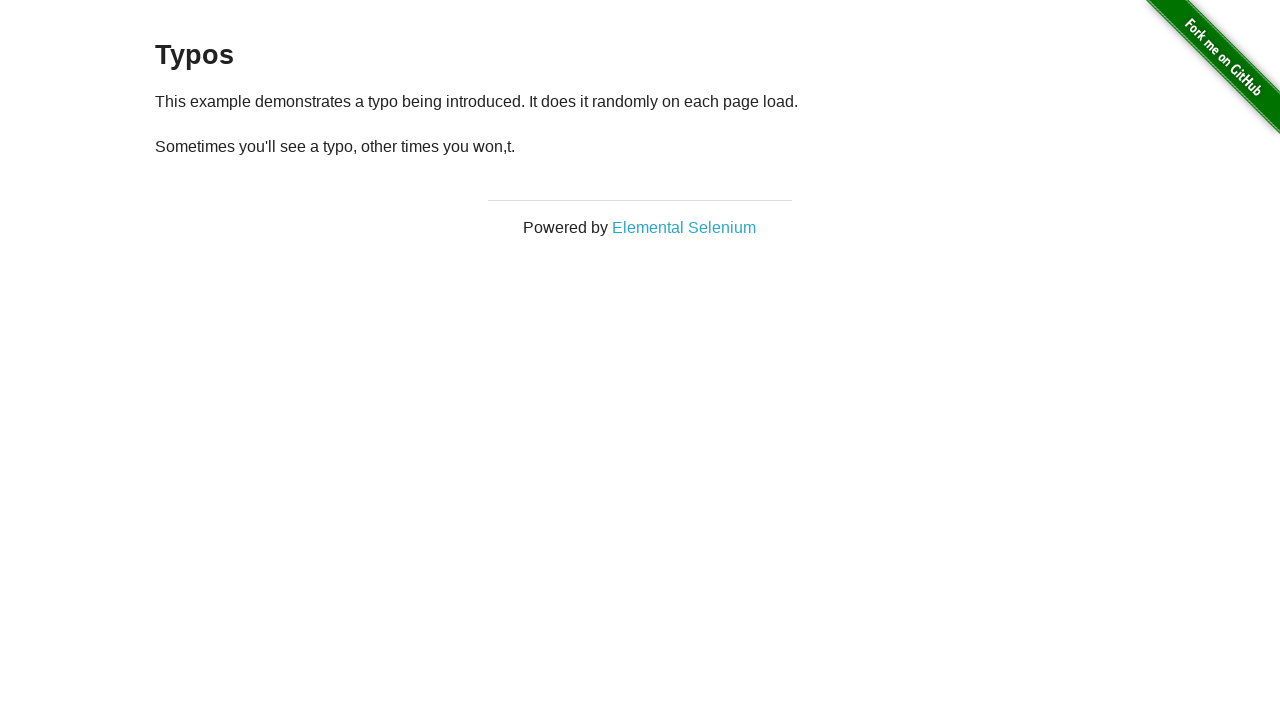

Iteration 2: Found typo - 
  Sometimes you'll see a typo, other times you won,t.

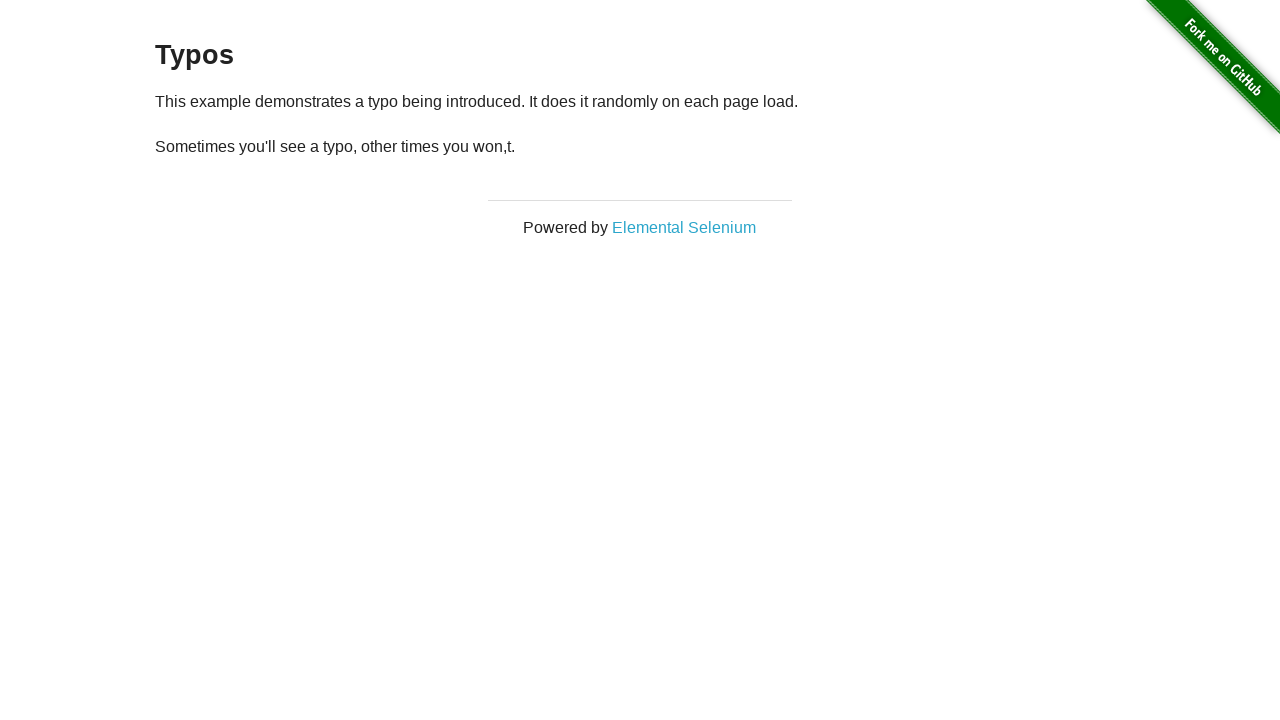

Refreshed page for next iteration
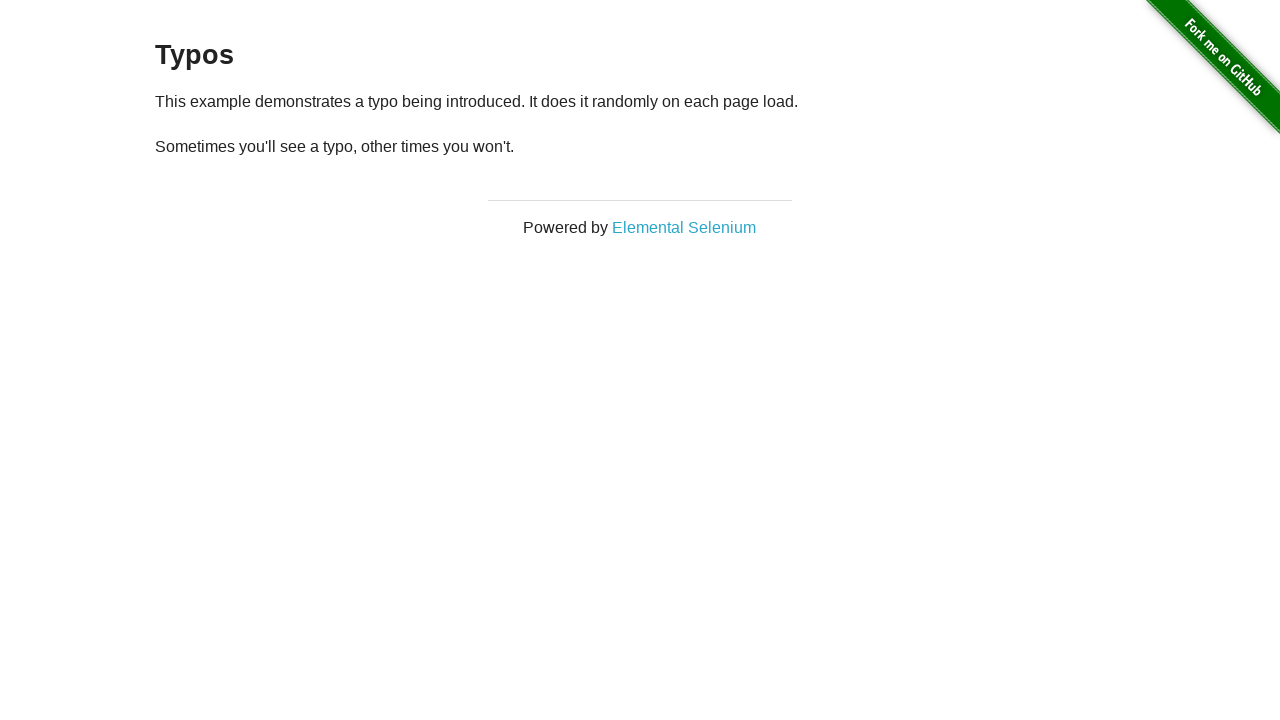

Located second paragraph element (iteration 3)
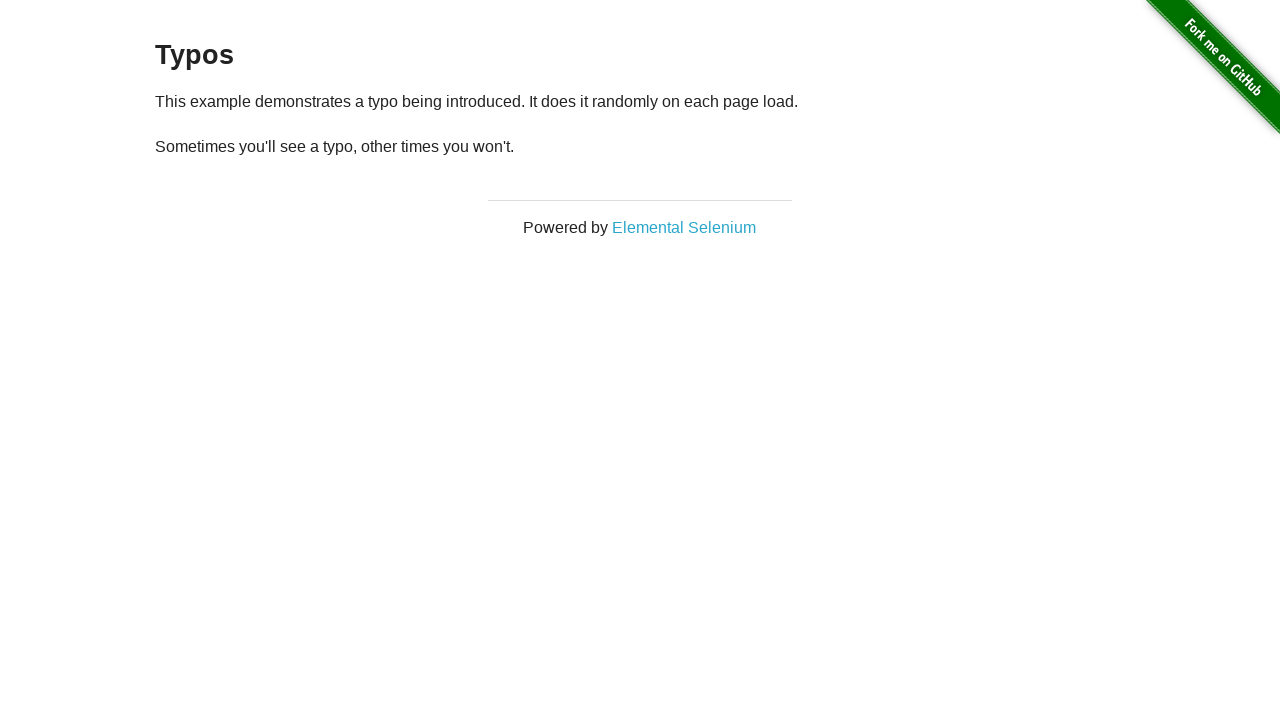

Retrieved text content: 
  Sometimes you'll see a typo, other times you won't.

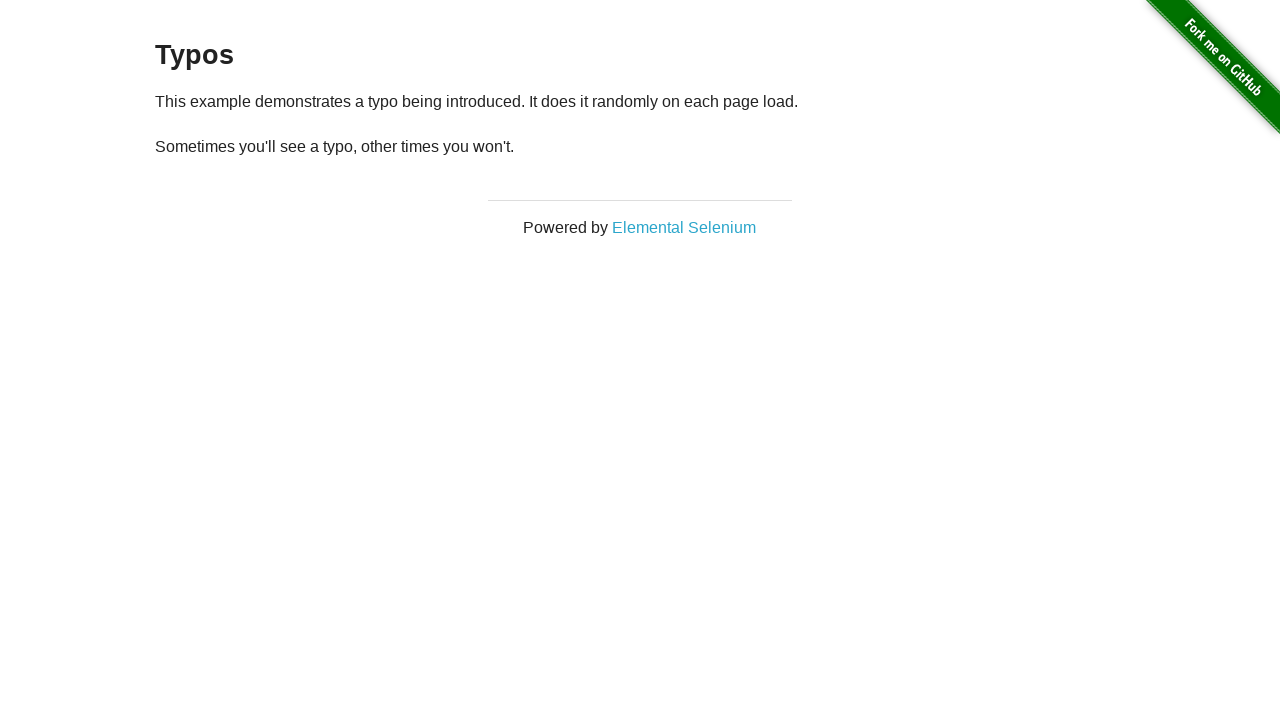

Iteration 3: Found typo - 
  Sometimes you'll see a typo, other times you won't.

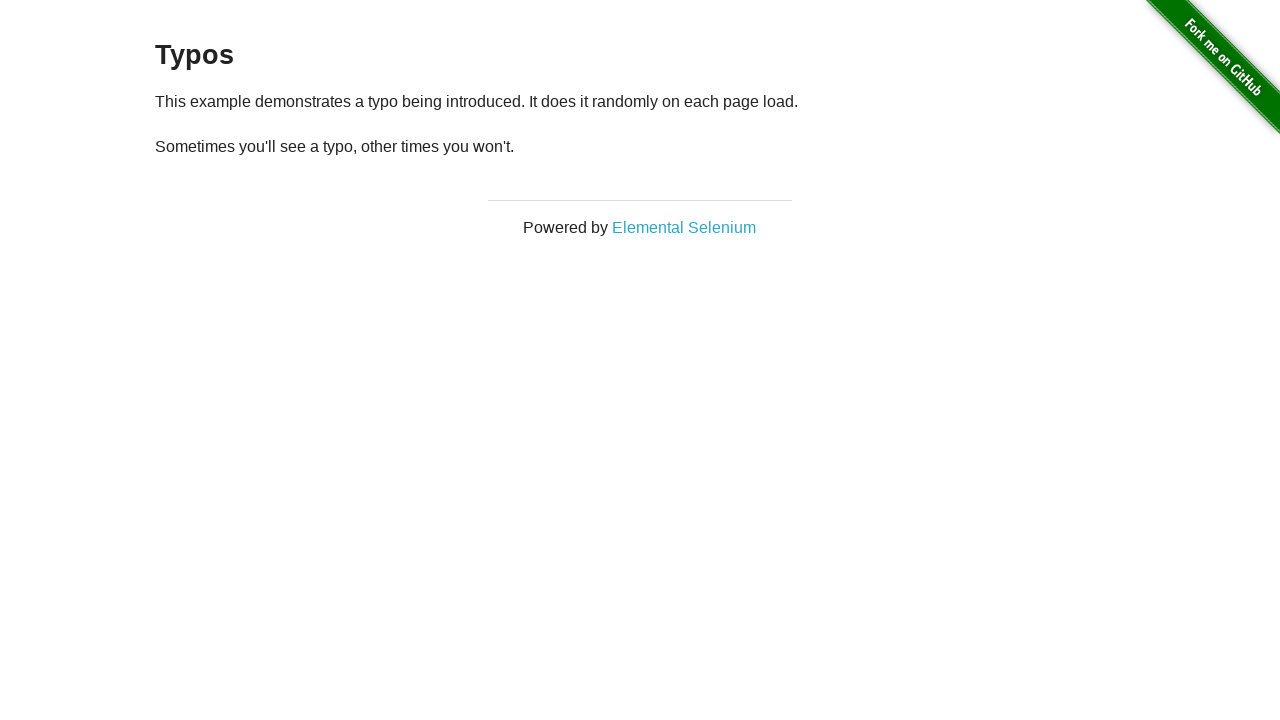

Refreshed page for next iteration
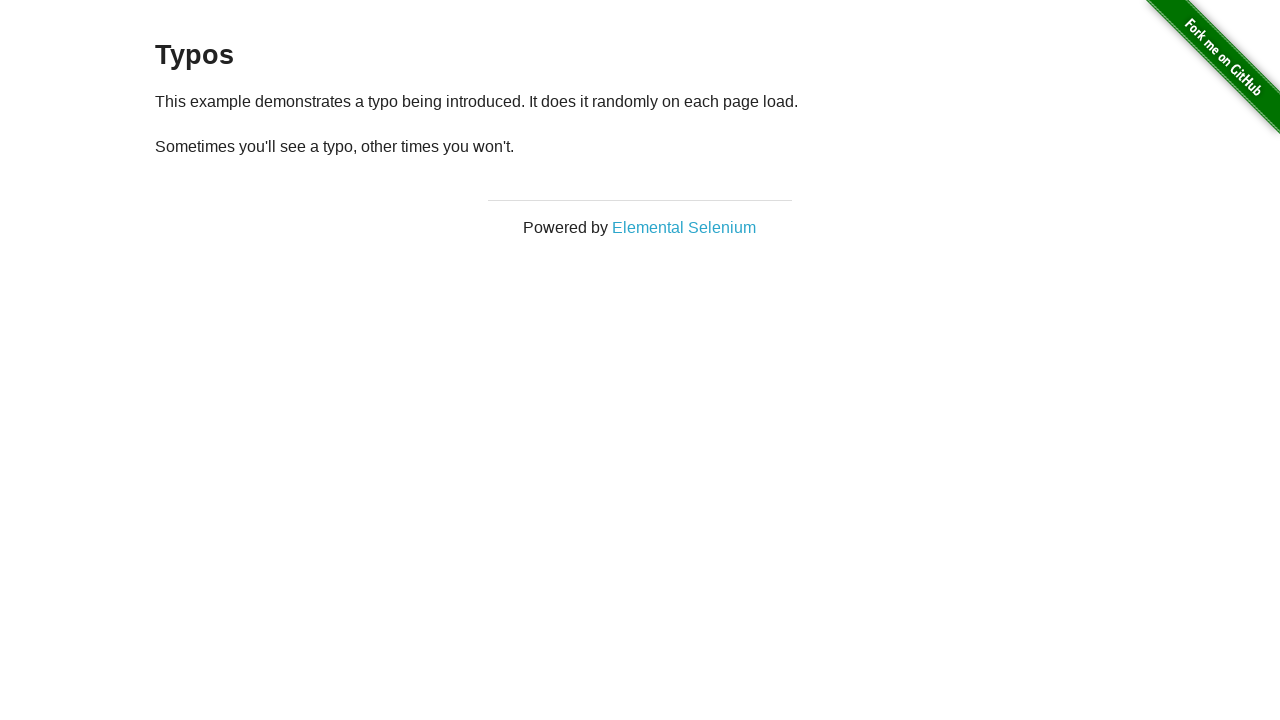

Located second paragraph element (iteration 4)
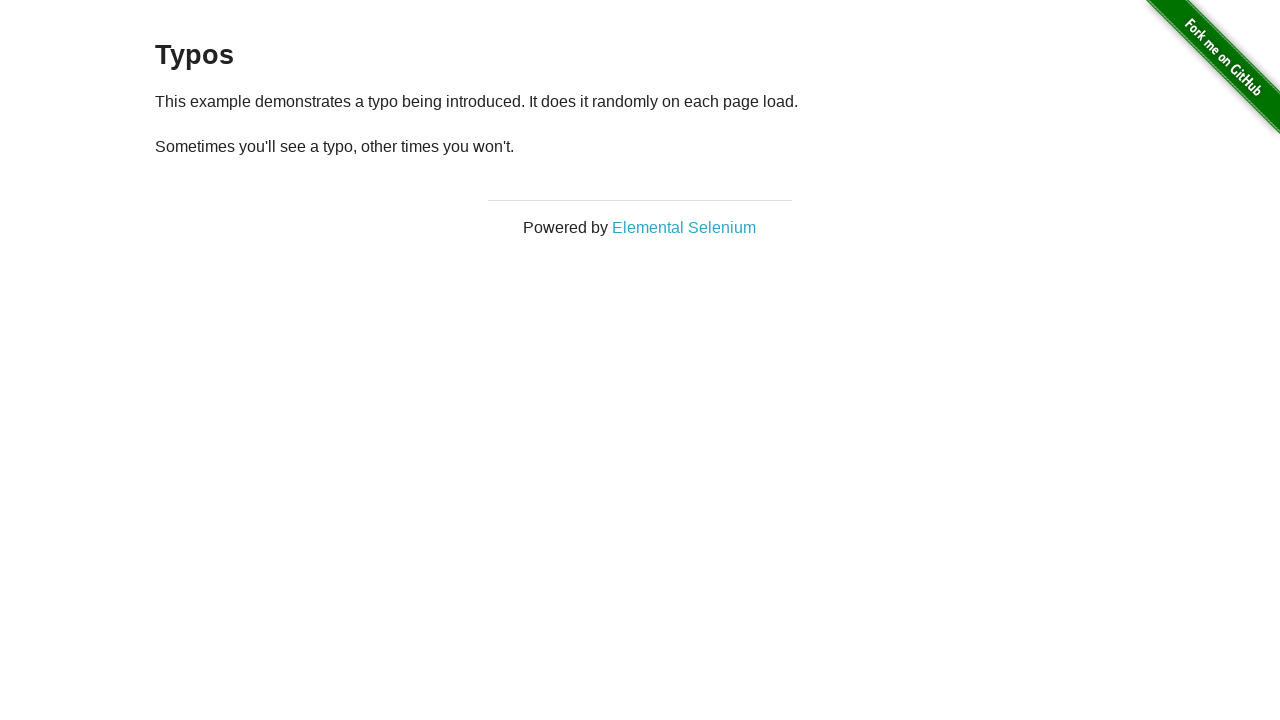

Retrieved text content: 
  Sometimes you'll see a typo, other times you won't.

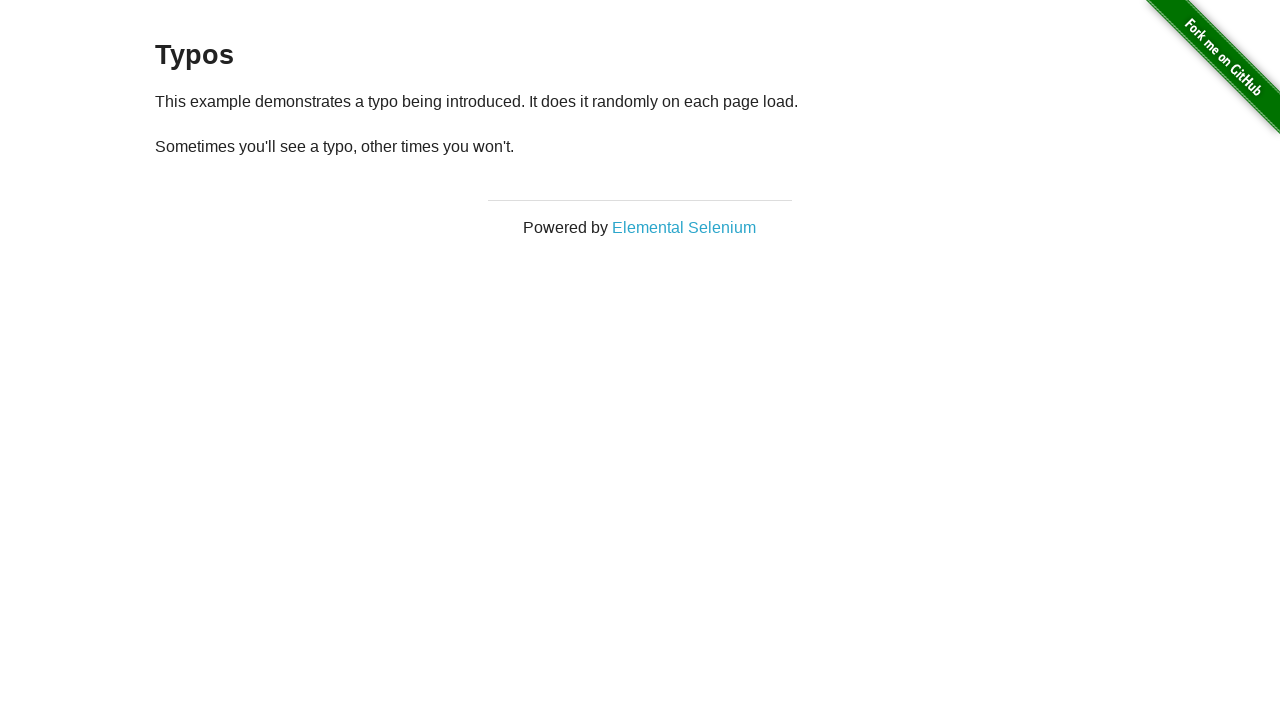

Iteration 4: Found typo - 
  Sometimes you'll see a typo, other times you won't.

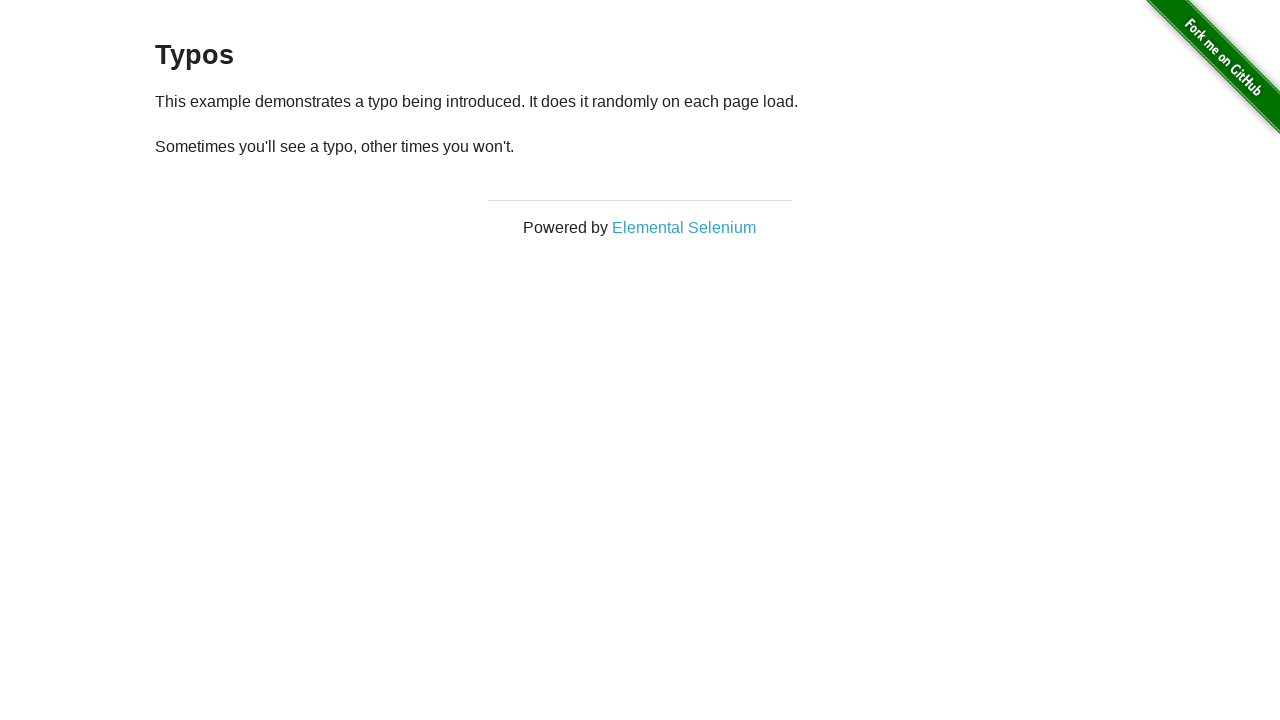

Refreshed page for next iteration
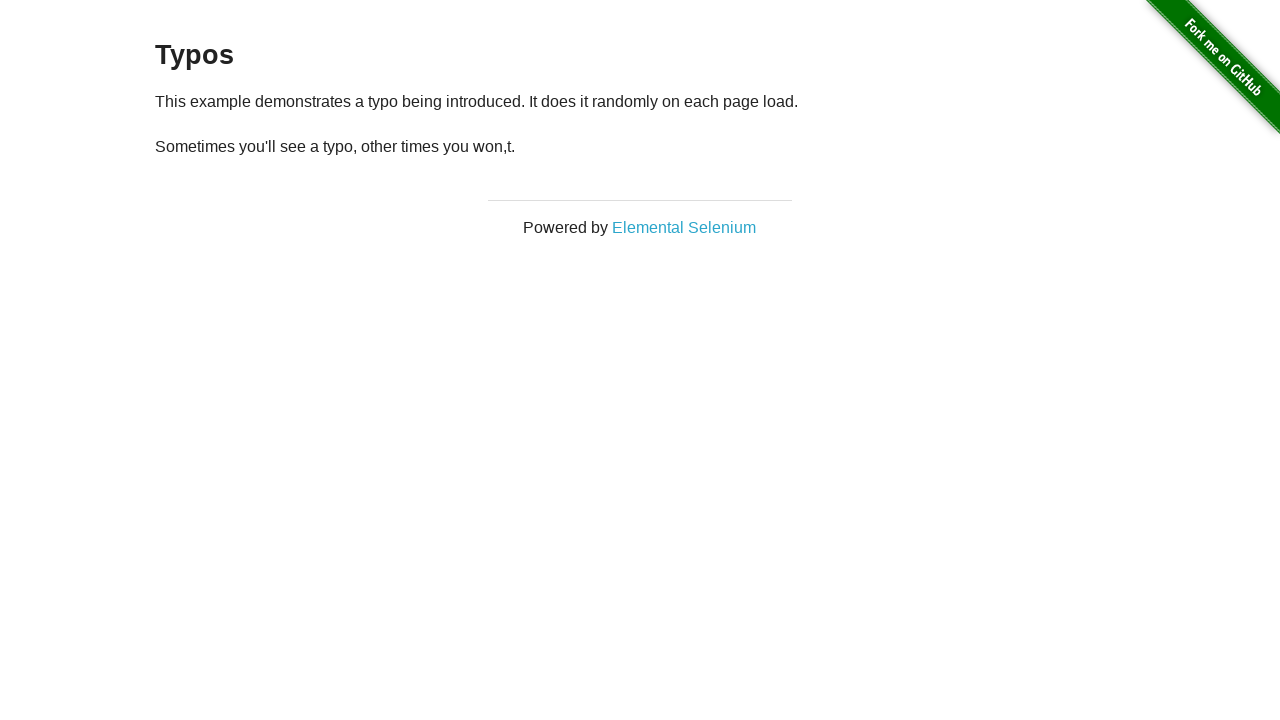

Located second paragraph element (iteration 5)
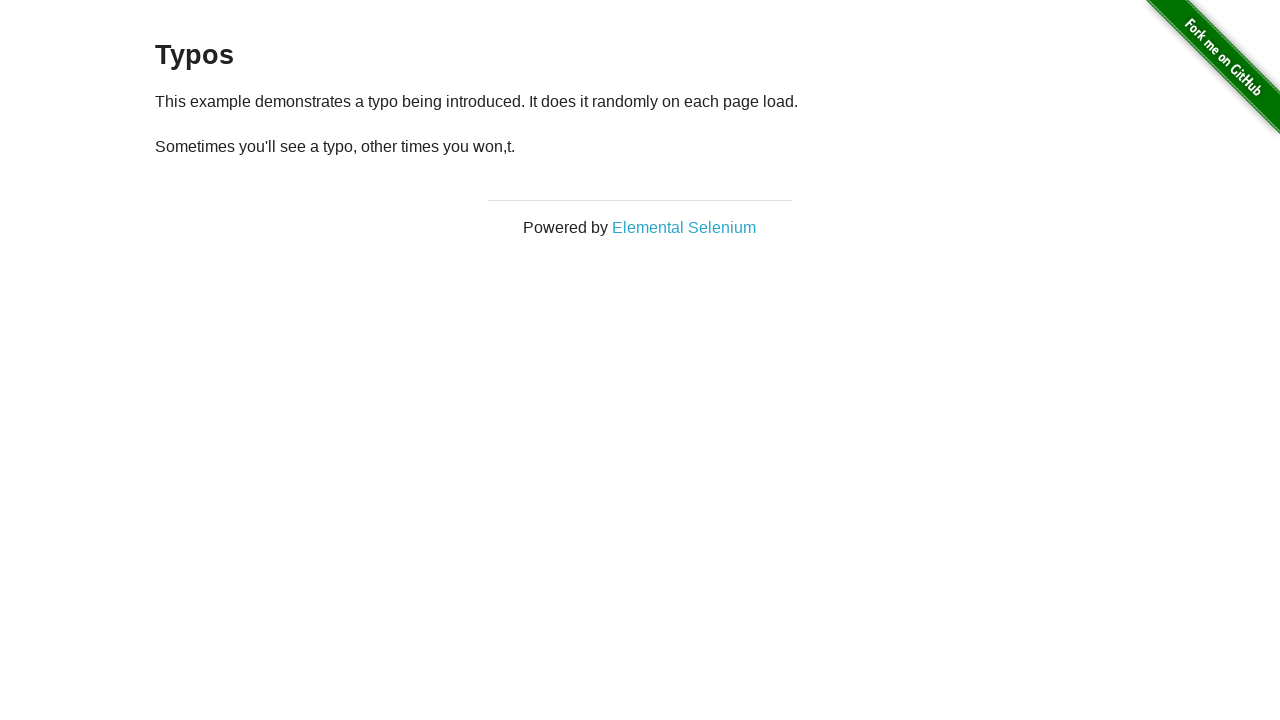

Retrieved text content: 
  Sometimes you'll see a typo, other times you won,t.

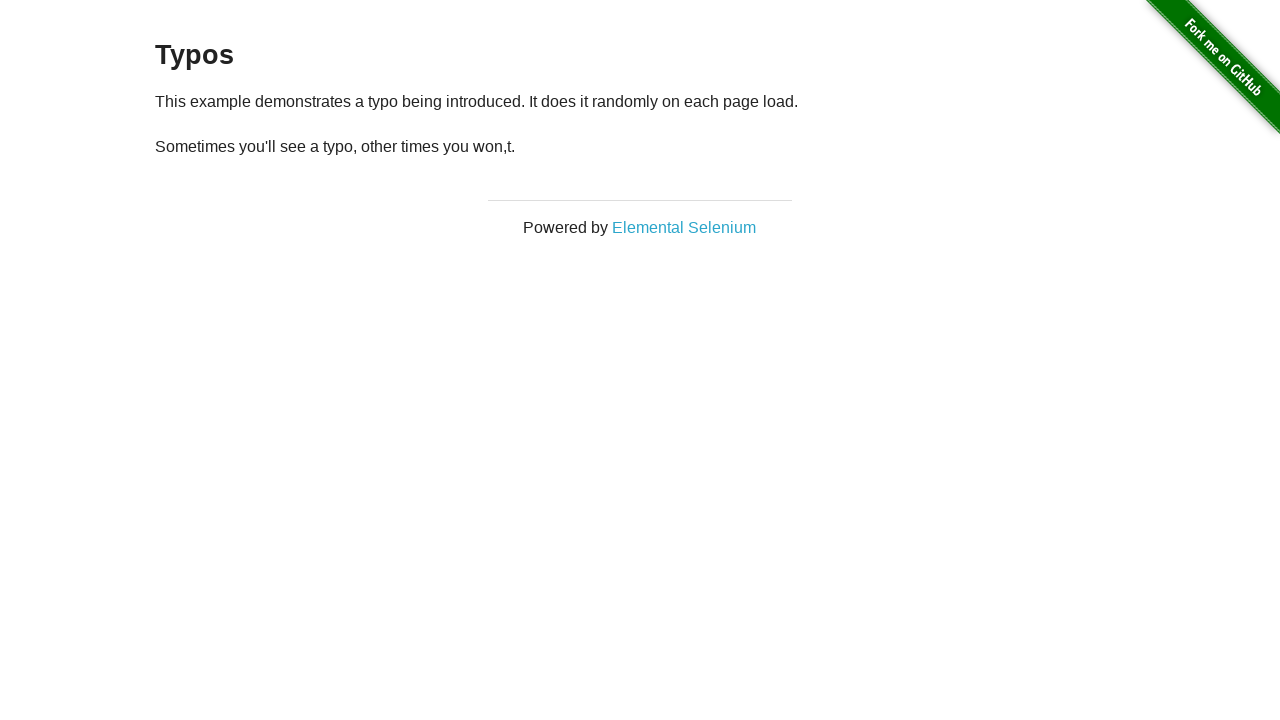

Iteration 5: Found typo - 
  Sometimes you'll see a typo, other times you won,t.

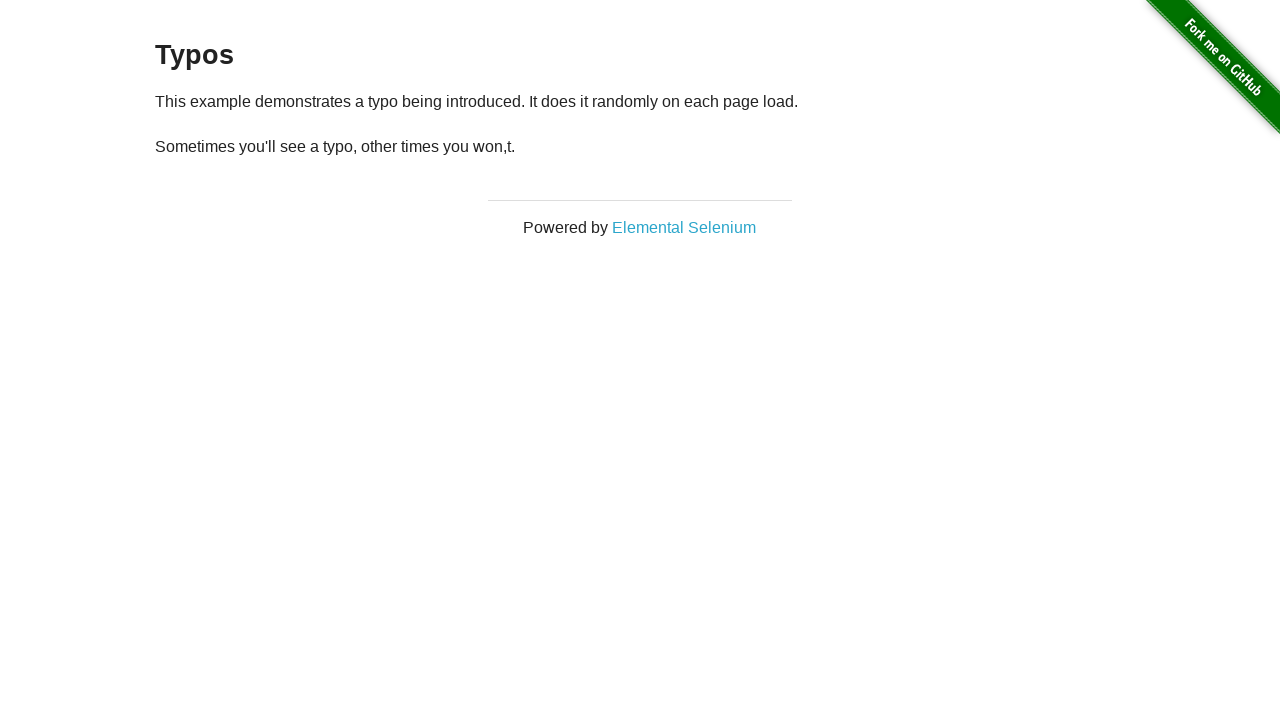

Refreshed page for next iteration
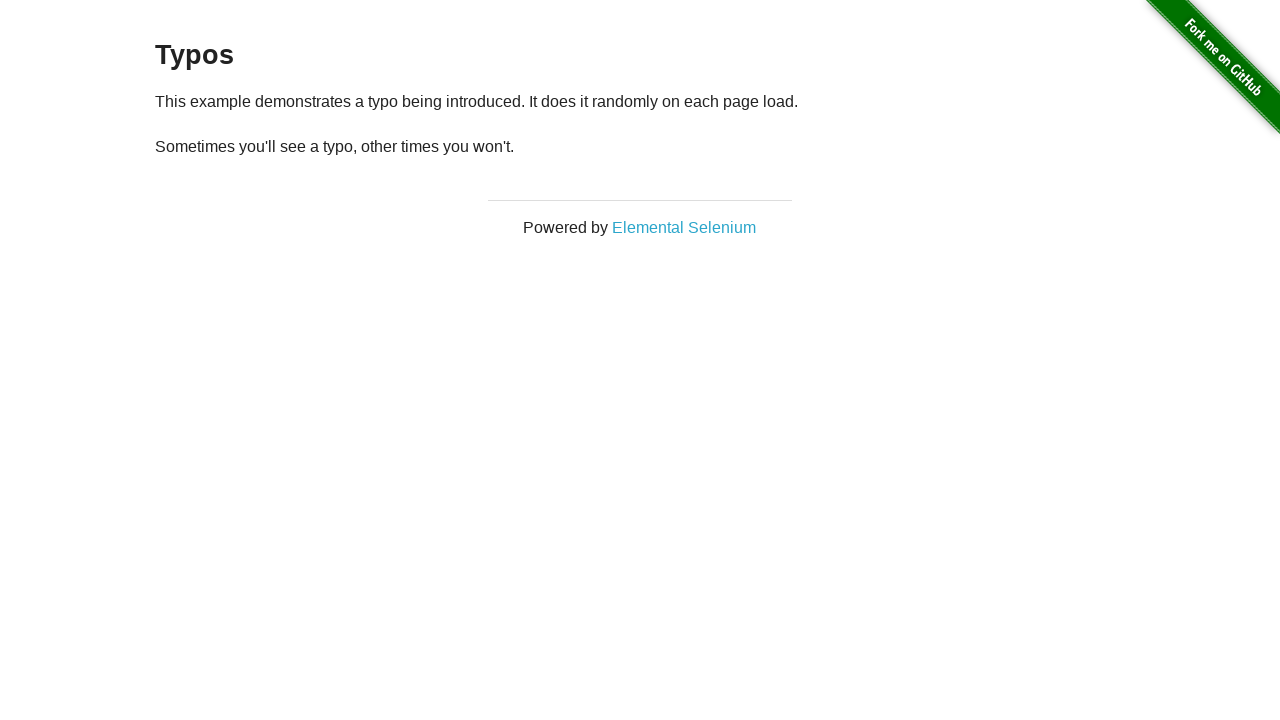

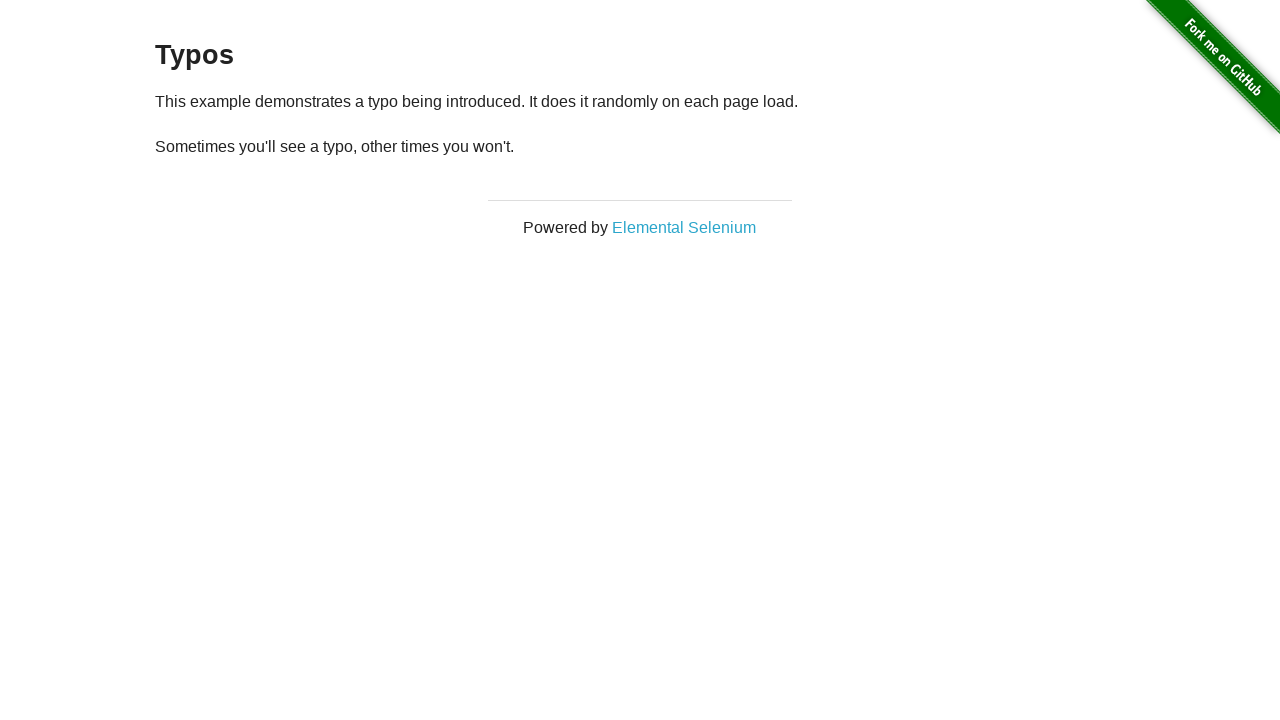